Tests navigation to API Testing page by clicking on API testing links in the navigation

Starting URL: https://automationexercise.com/

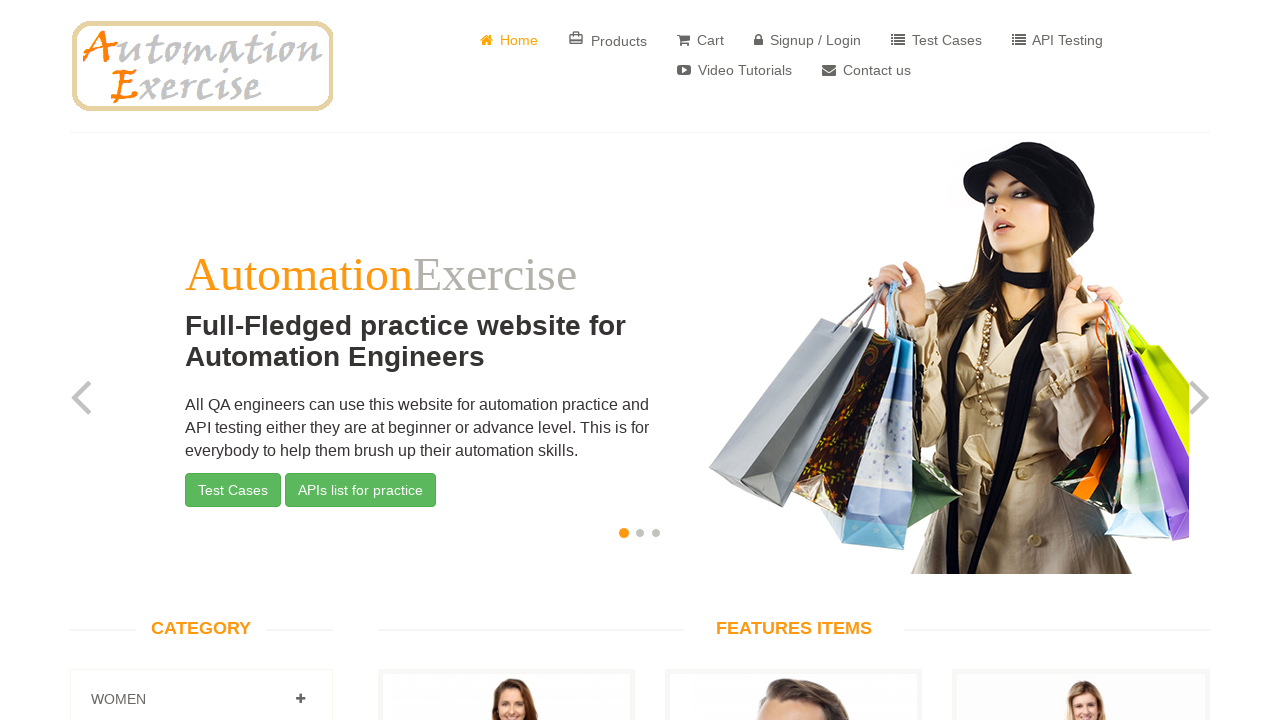

Clicked on API Testing link by text at (1058, 40) on text=API Testing
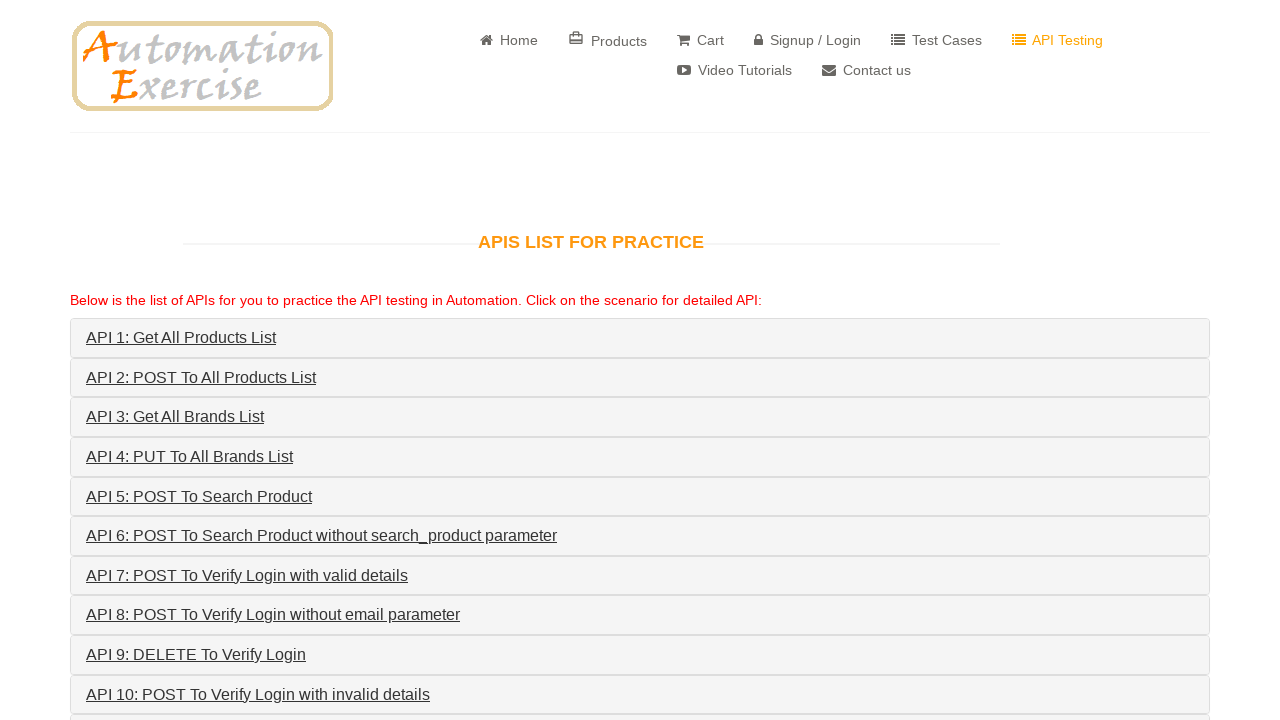

Clicked on API testing icon (second fa-list icon) at (1019, 40) on i.fa.fa-list >> nth=1
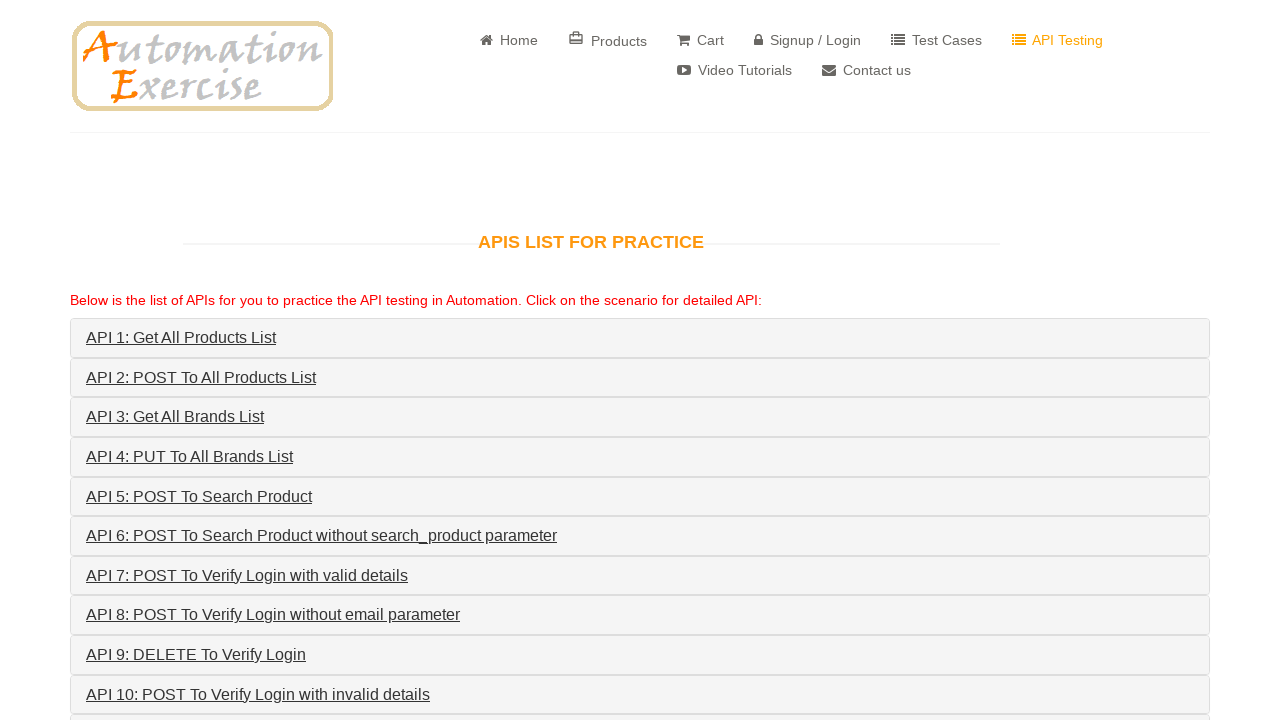

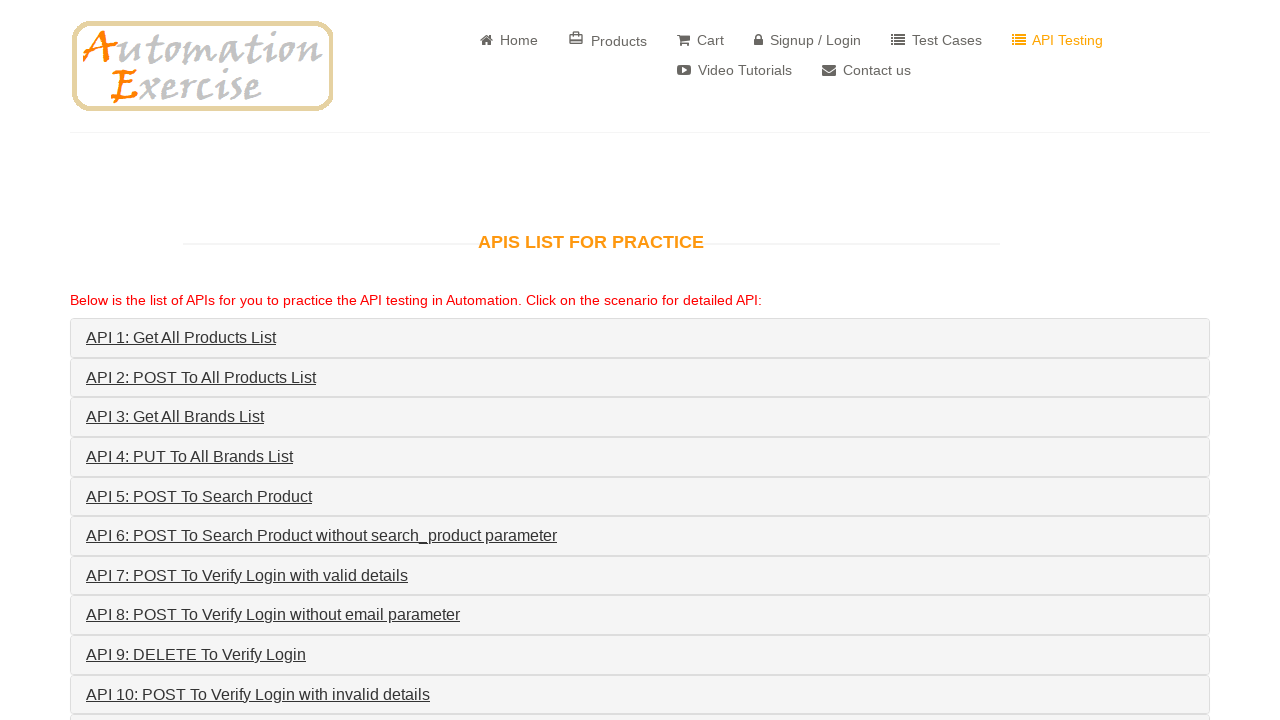